Navigates to a page with loading images and waits for them to fully load by checking for "Done!" text

Starting URL: https://bonigarcia.dev/selenium-webdriver-java/loading-images.html

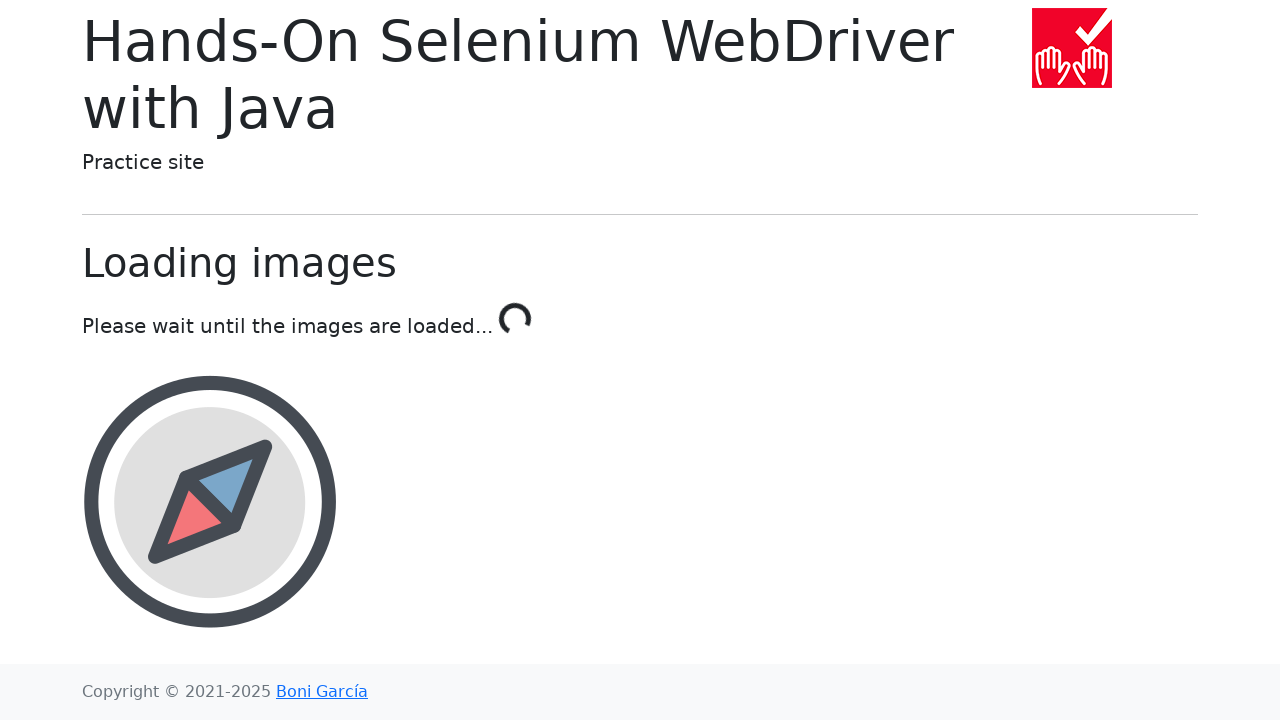

Waited for loading images to complete by checking for 'Done!' text
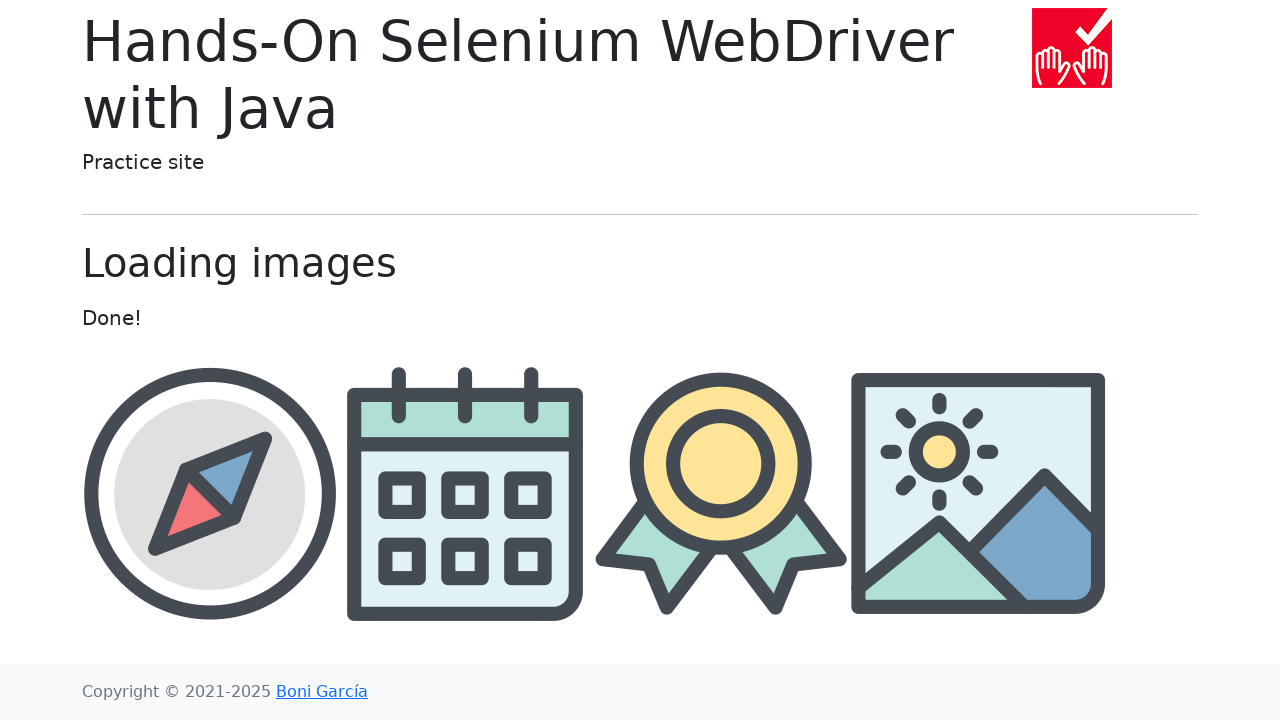

Located the award image element
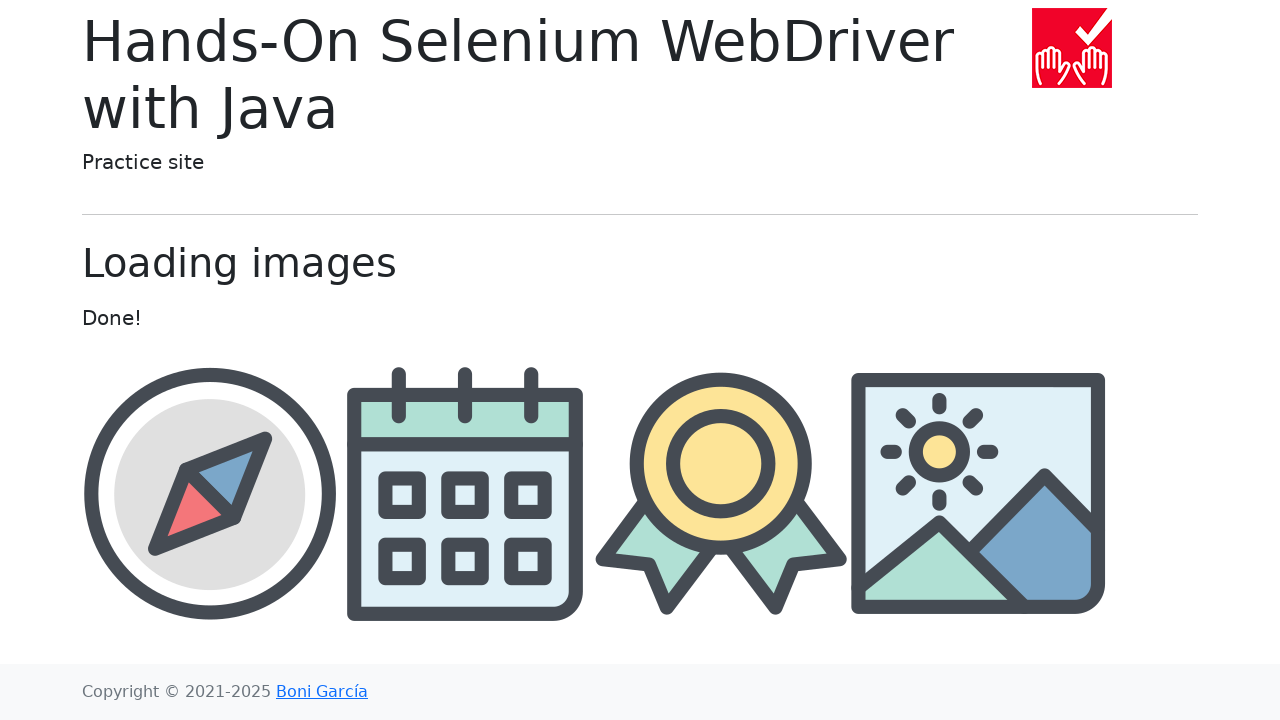

Retrieved src attribute from award image
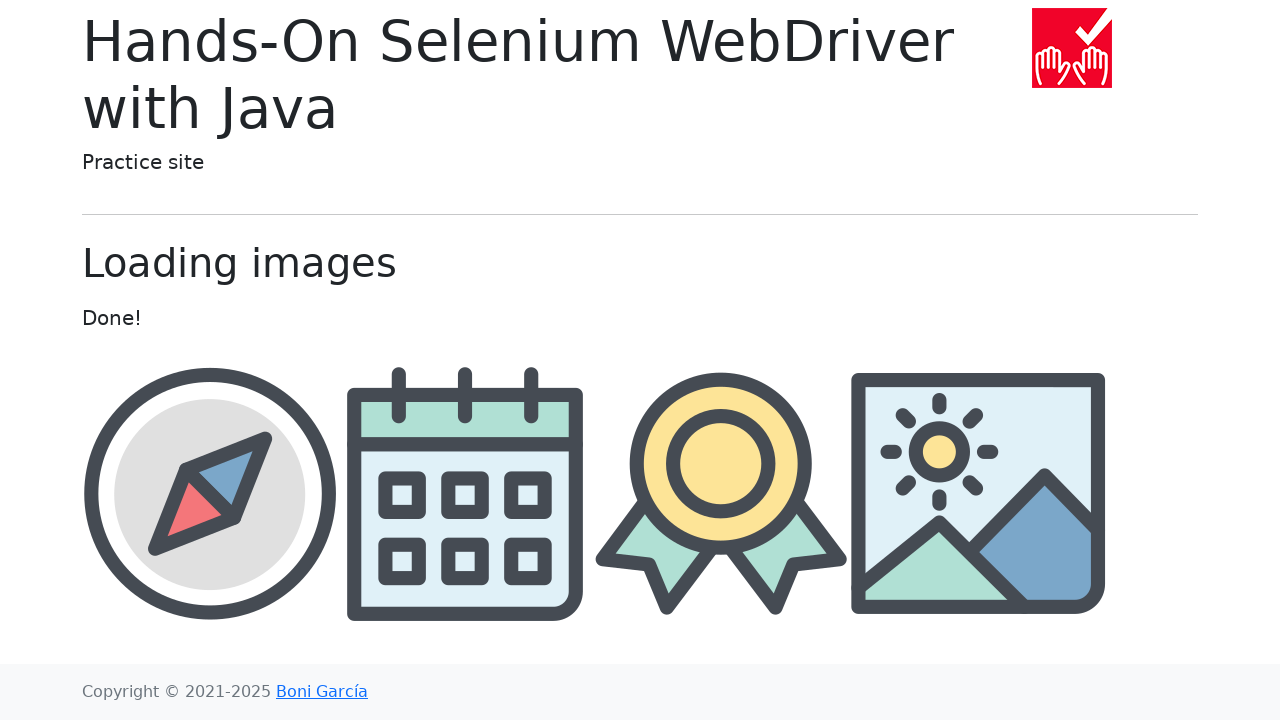

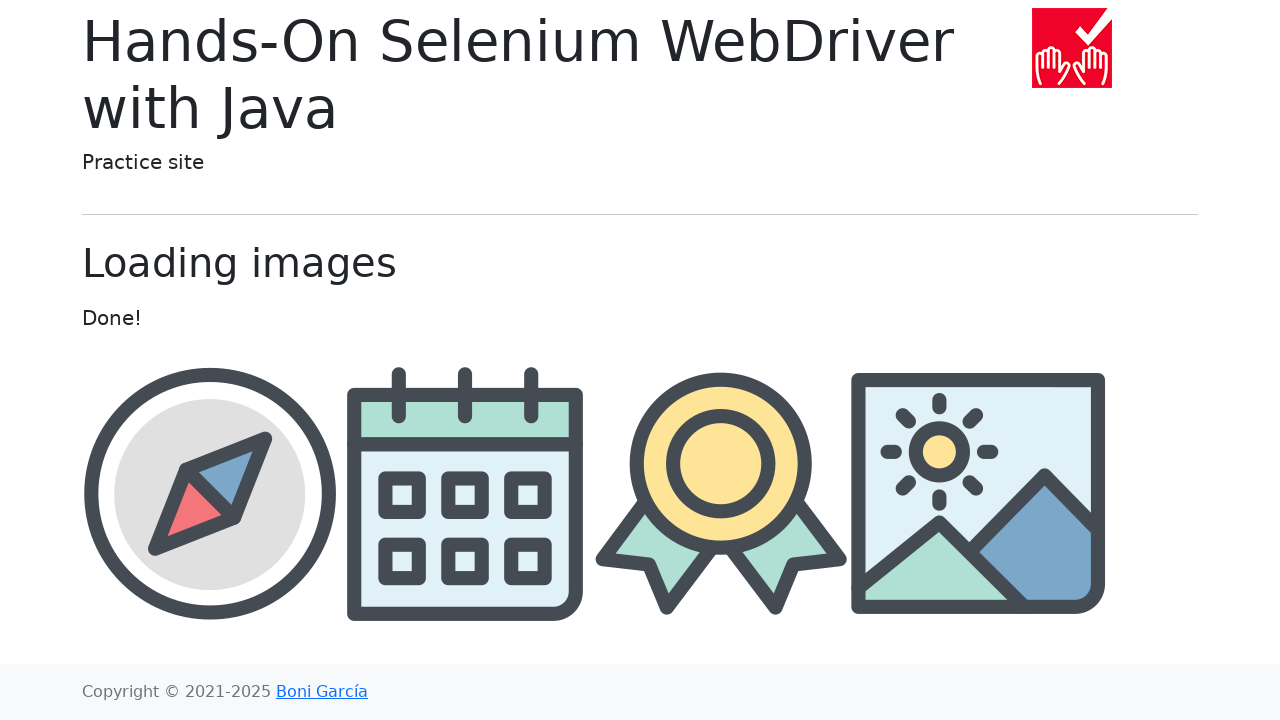